Tests interaction with a modal dialog by clicking a button to trigger it and then clicking OK to dismiss it

Starting URL: https://testpages.herokuapp.com/styled/alerts/fake-alert-test.html

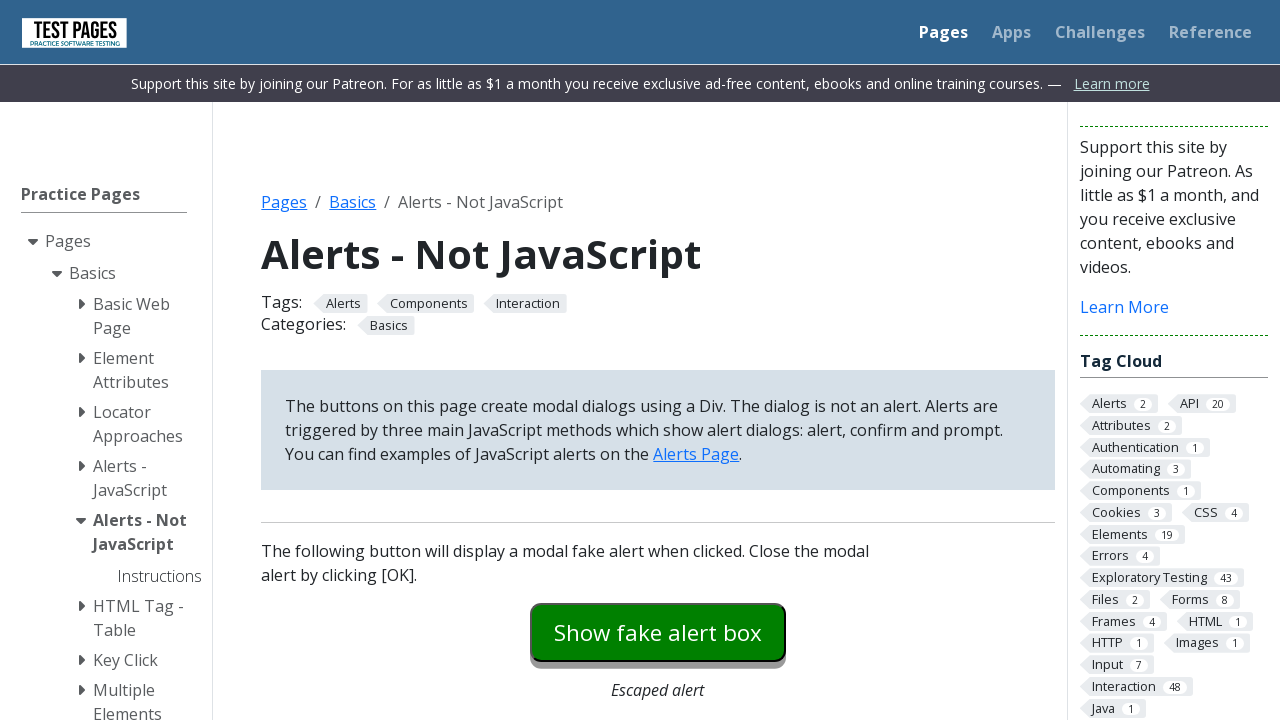

Clicked modal dialog trigger button at (658, 360) on #modaldialog
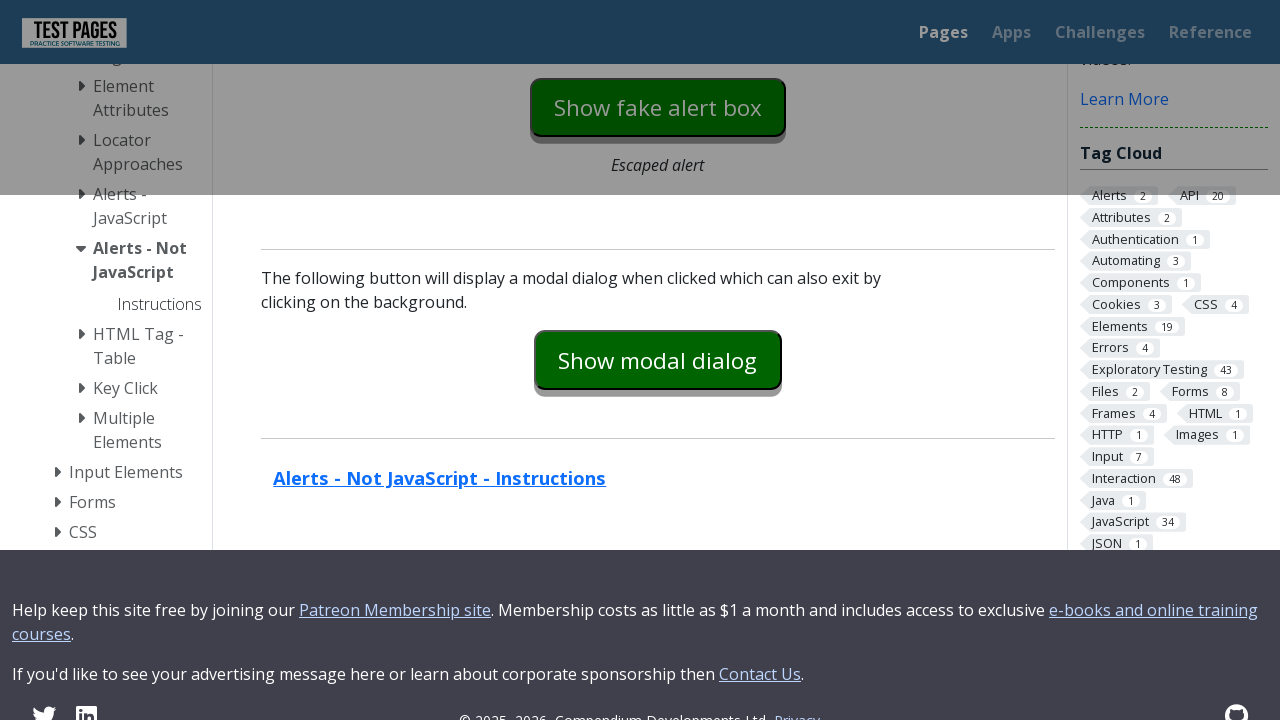

Modal dialog appeared with OK button
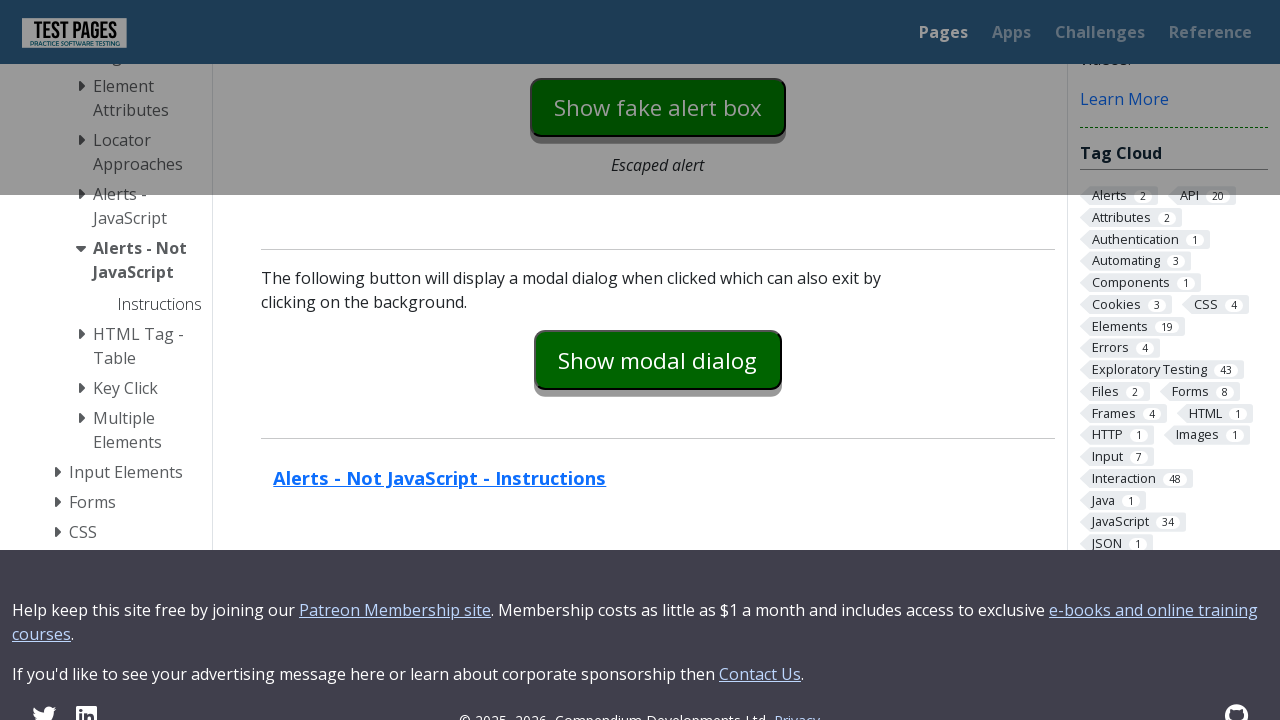

Clicked OK button to dismiss modal dialog at (719, 361) on #dialog-ok
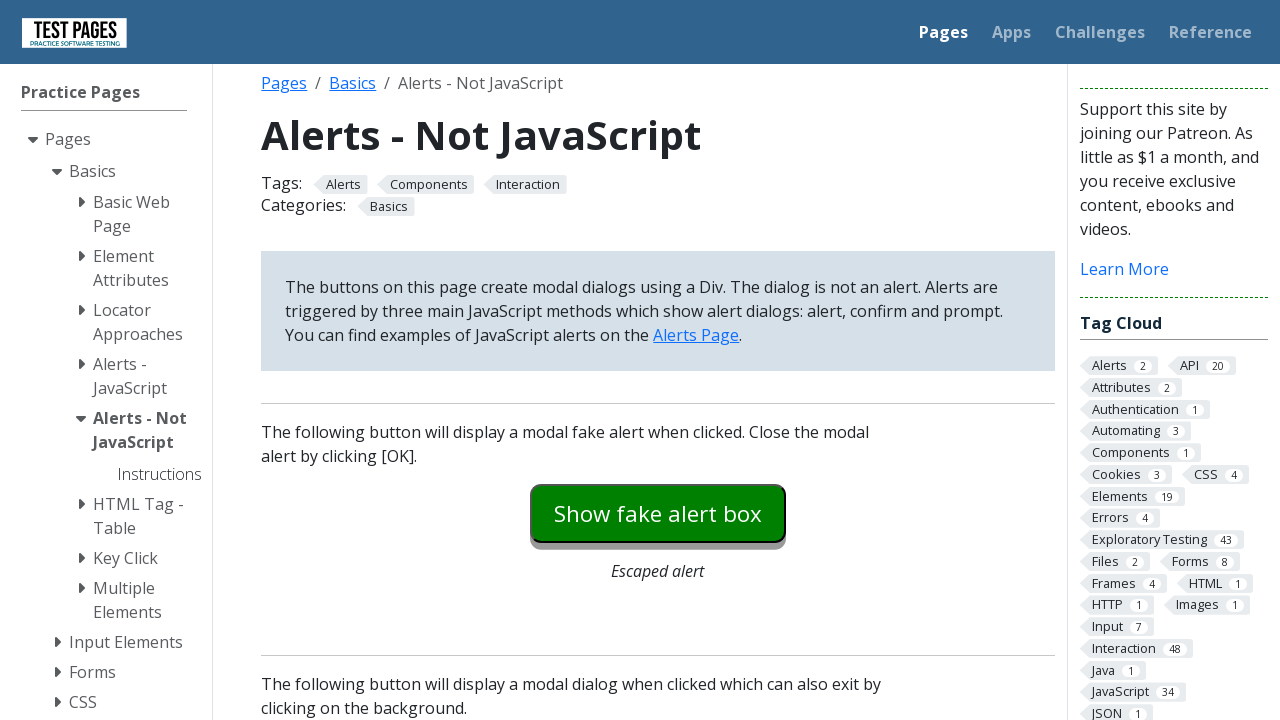

Verified modal dialog was dismissed
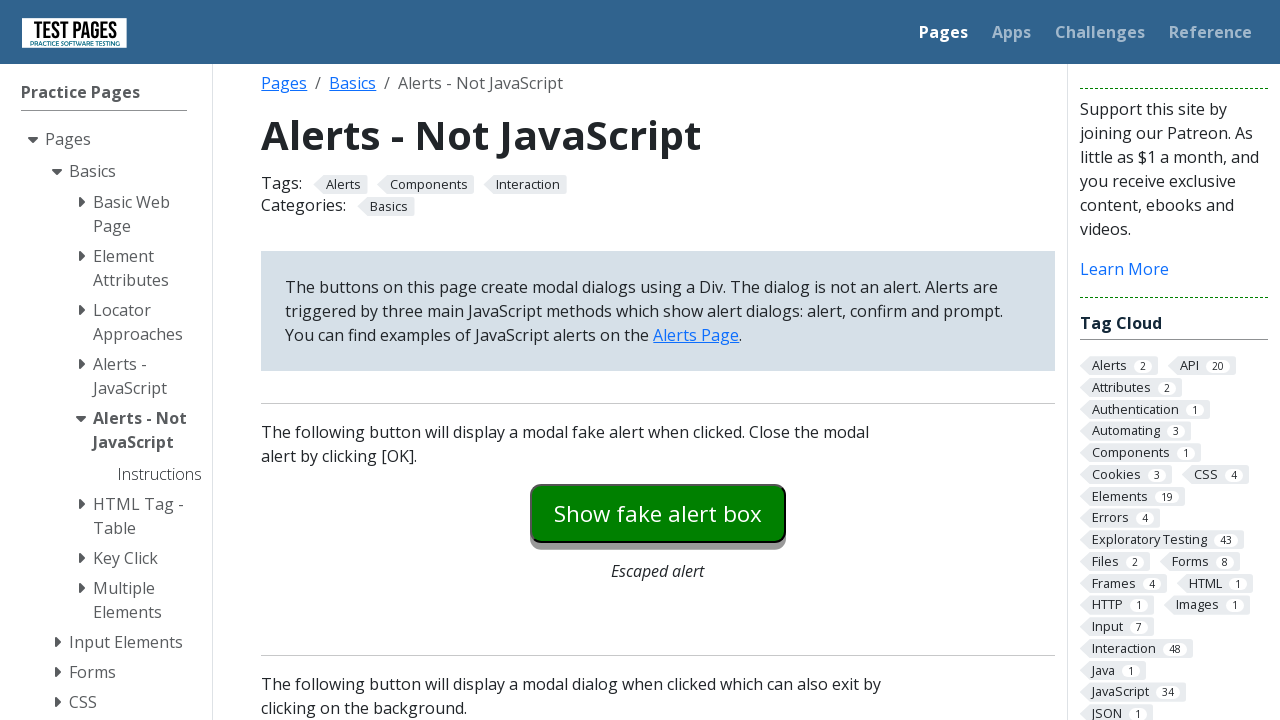

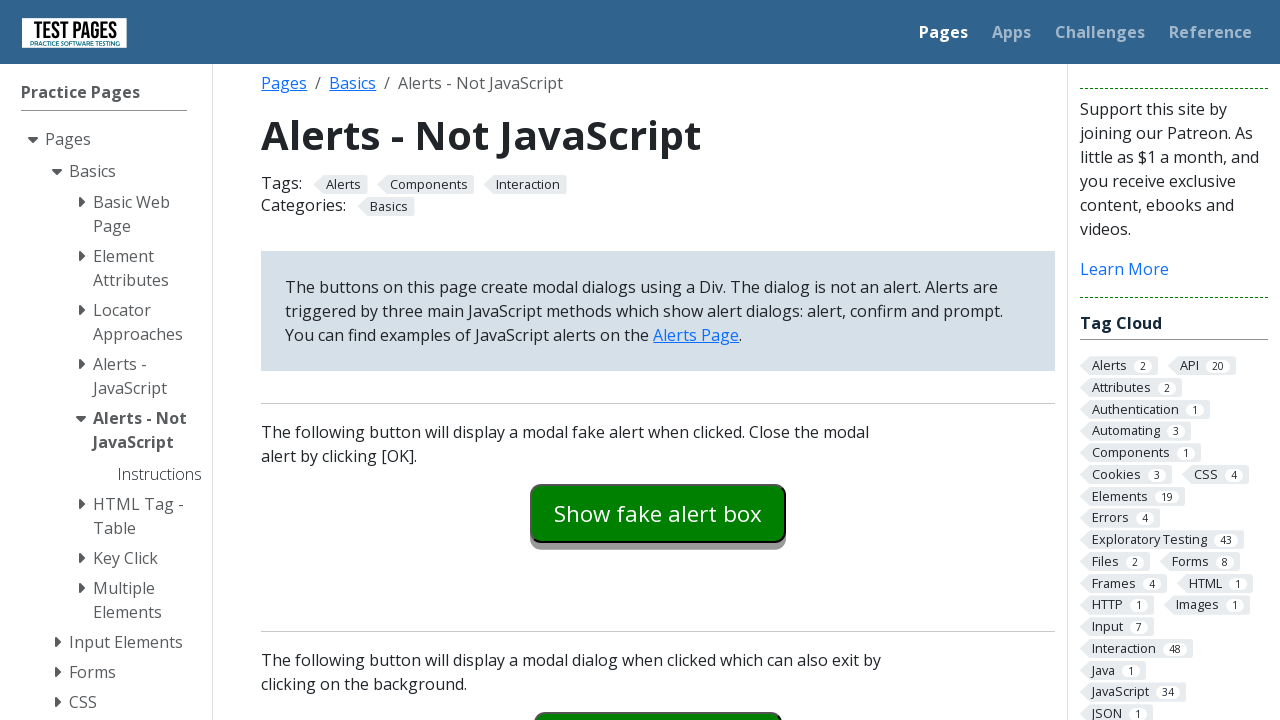